Navigates to Bluestone's gold savings plan page and clicks on the "10+1 Monthly Plan" option to view plan details.

Starting URL: https://www.bluestone.com/goldmine.html?gmfidv=GMS50

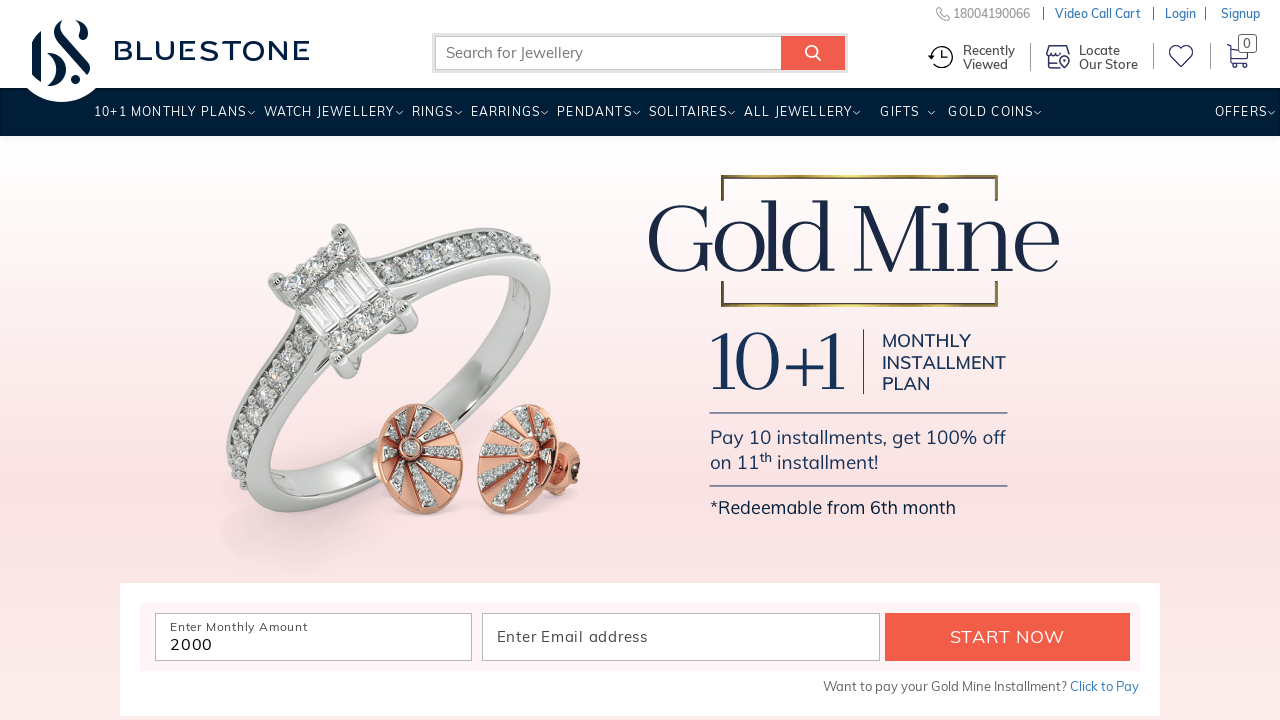

Waited for page to fully load (networkidle state)
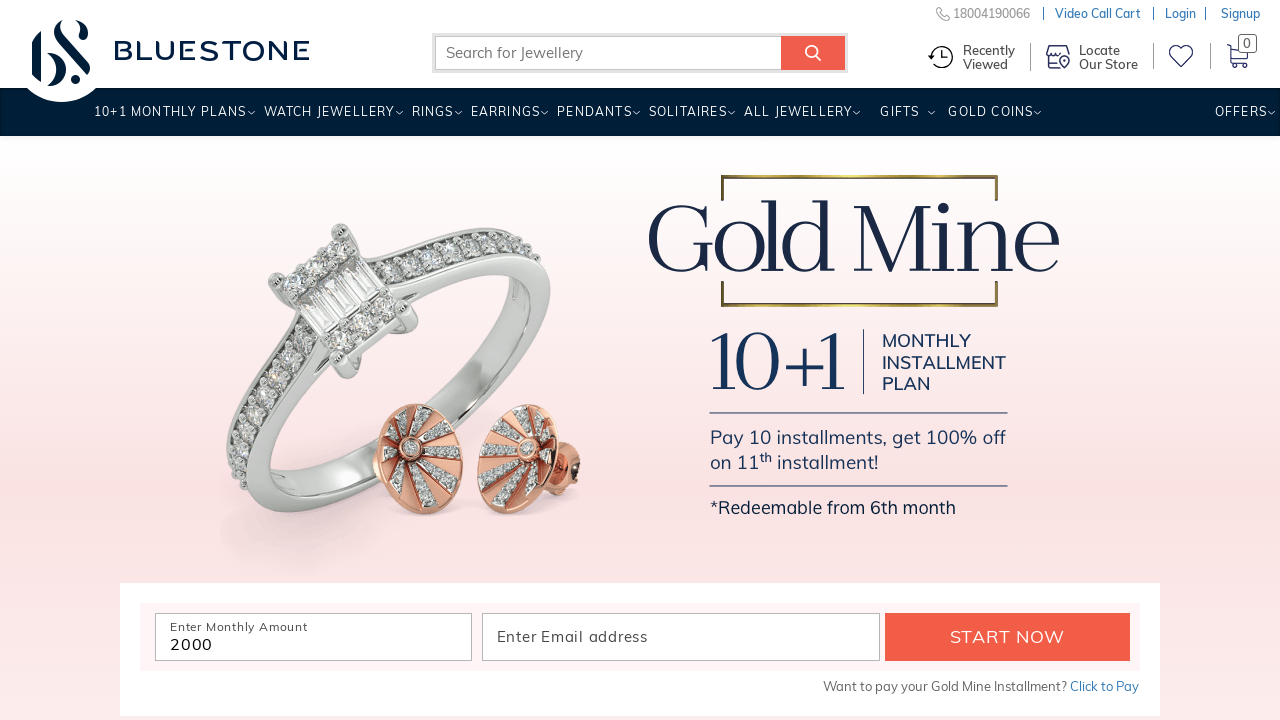

Clicked on the '10+1 Monthly Plan' option to view plan details at (170, 119) on xpath=//a[contains(.,'10+1 Monthly Plan')]
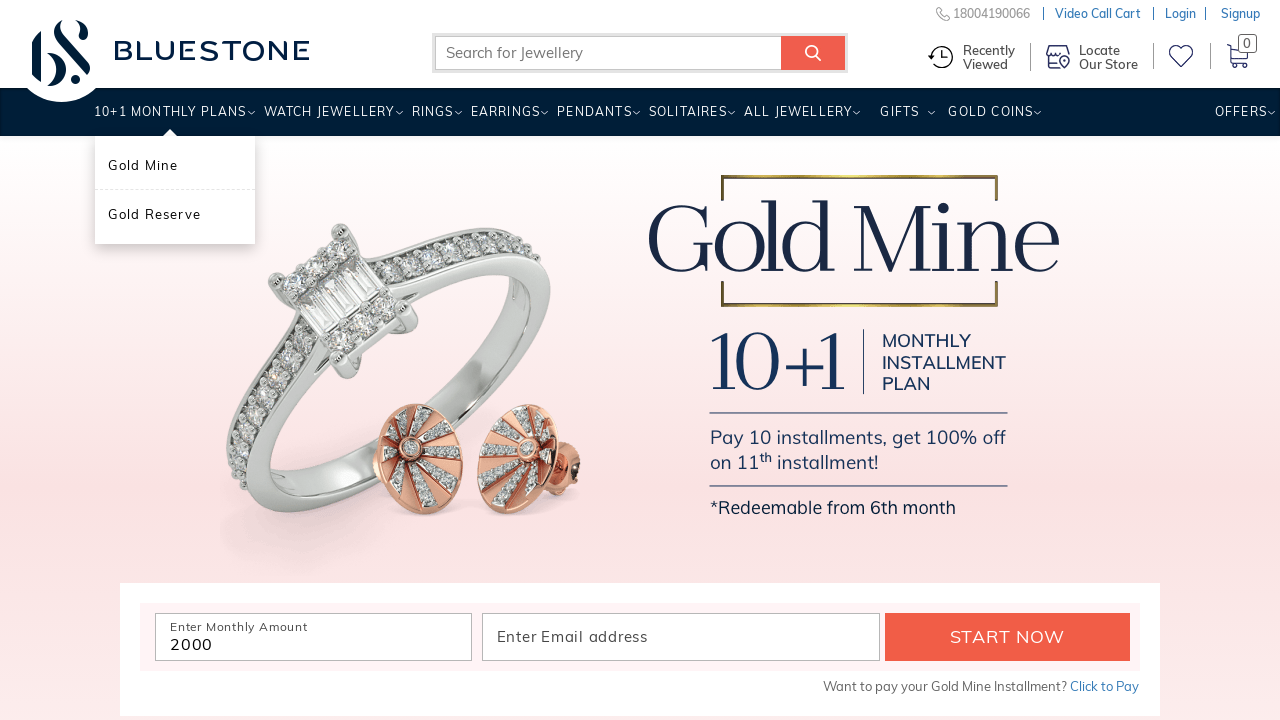

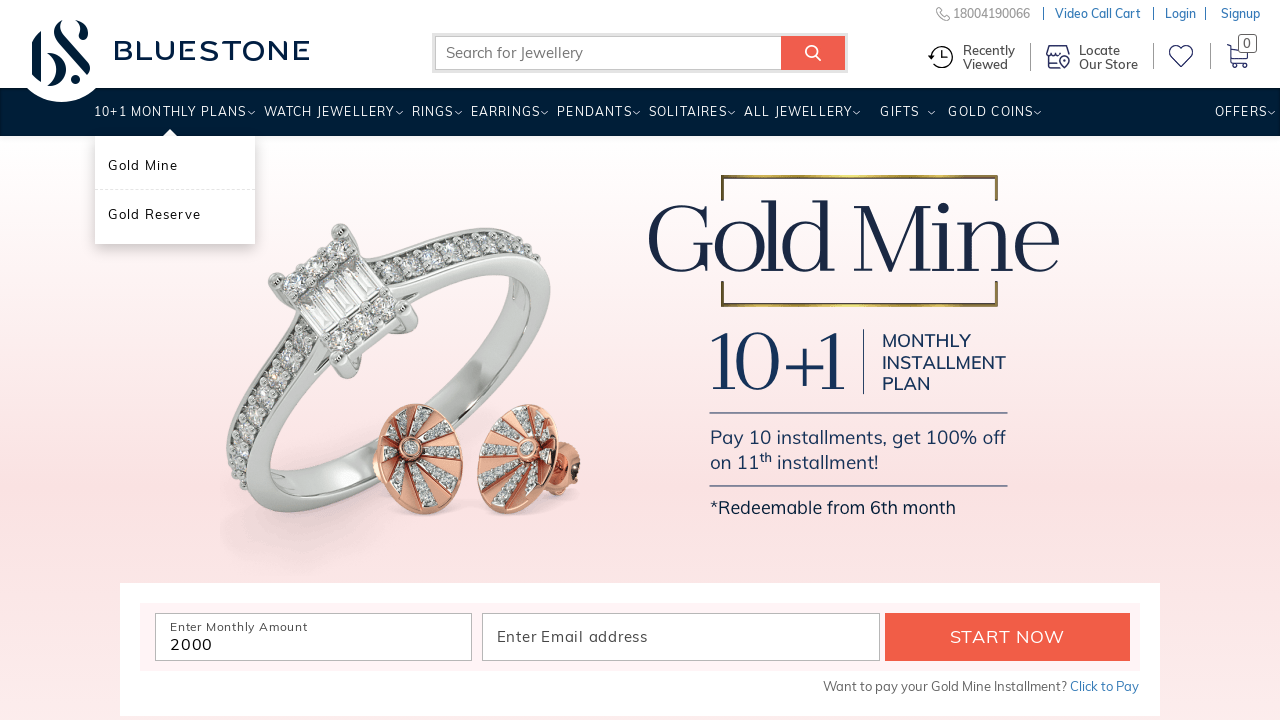